Tests a basic web form by filling a text input field with "Selenium" and clicking the submit button, then verifying a message appears.

Starting URL: https://www.selenium.dev/selenium/web/web-form.html

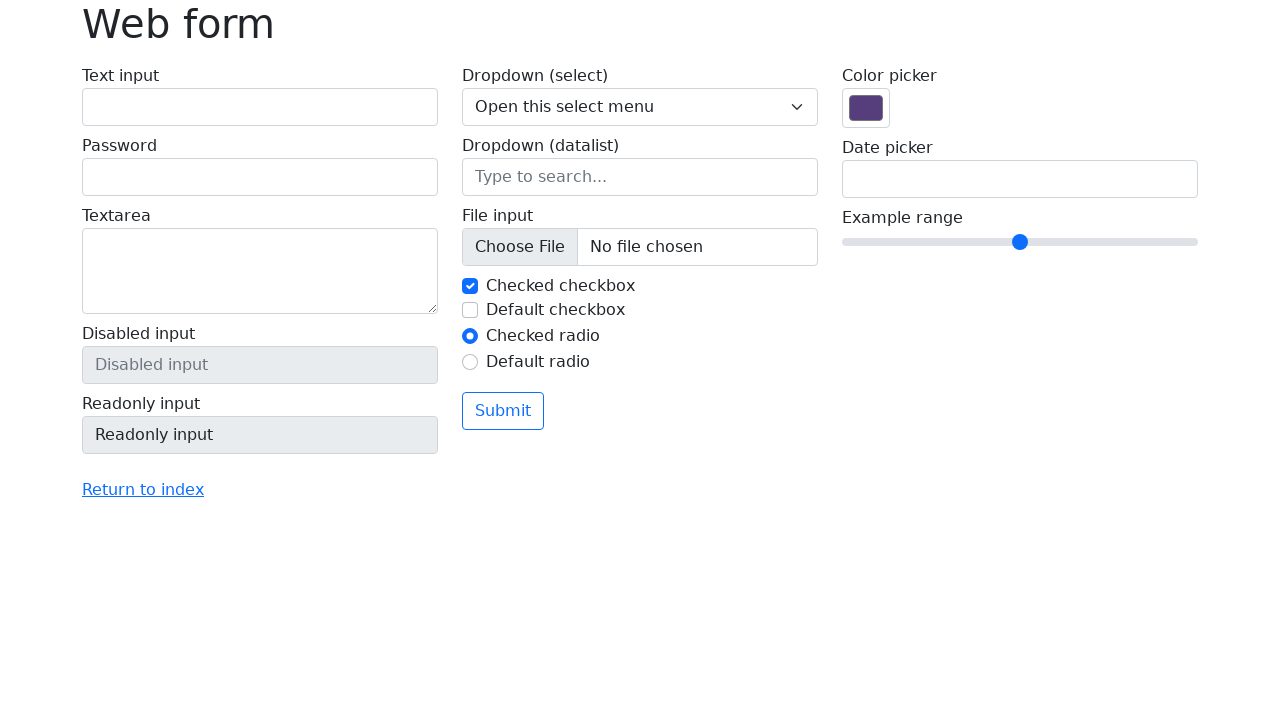

Filled text input field with 'Selenium' on input[name='my-text']
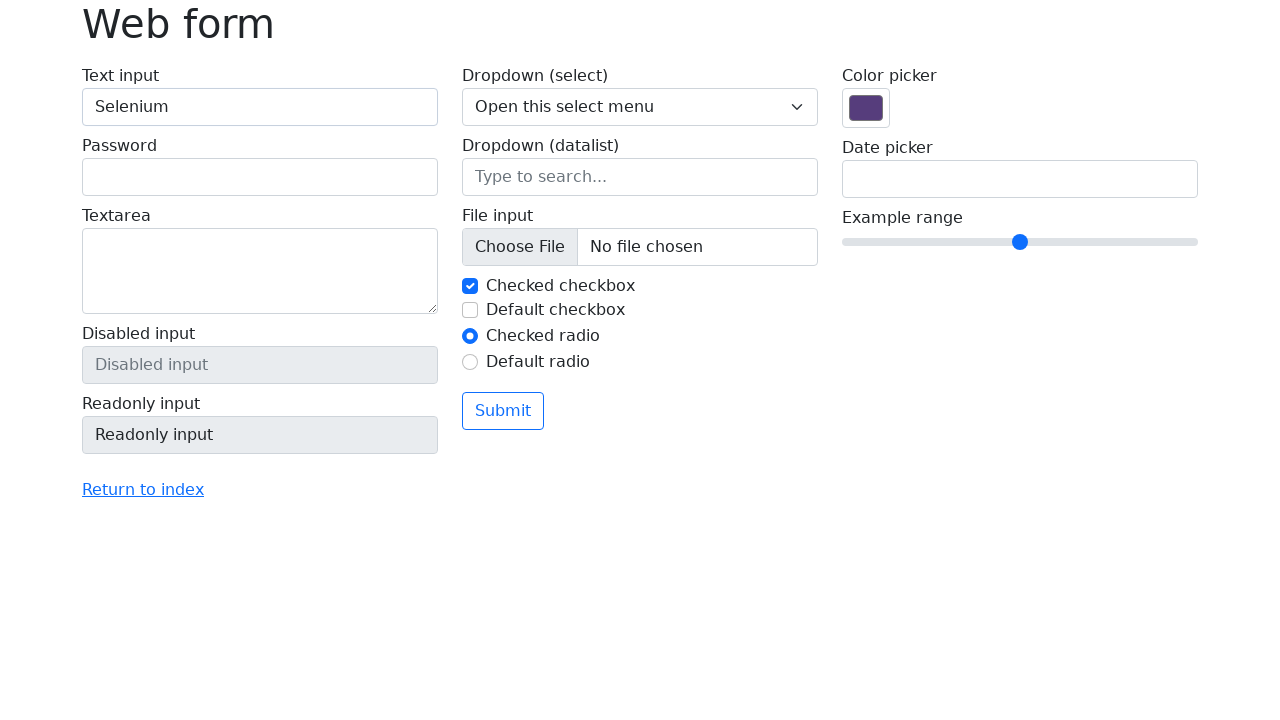

Clicked the submit button at (503, 411) on button
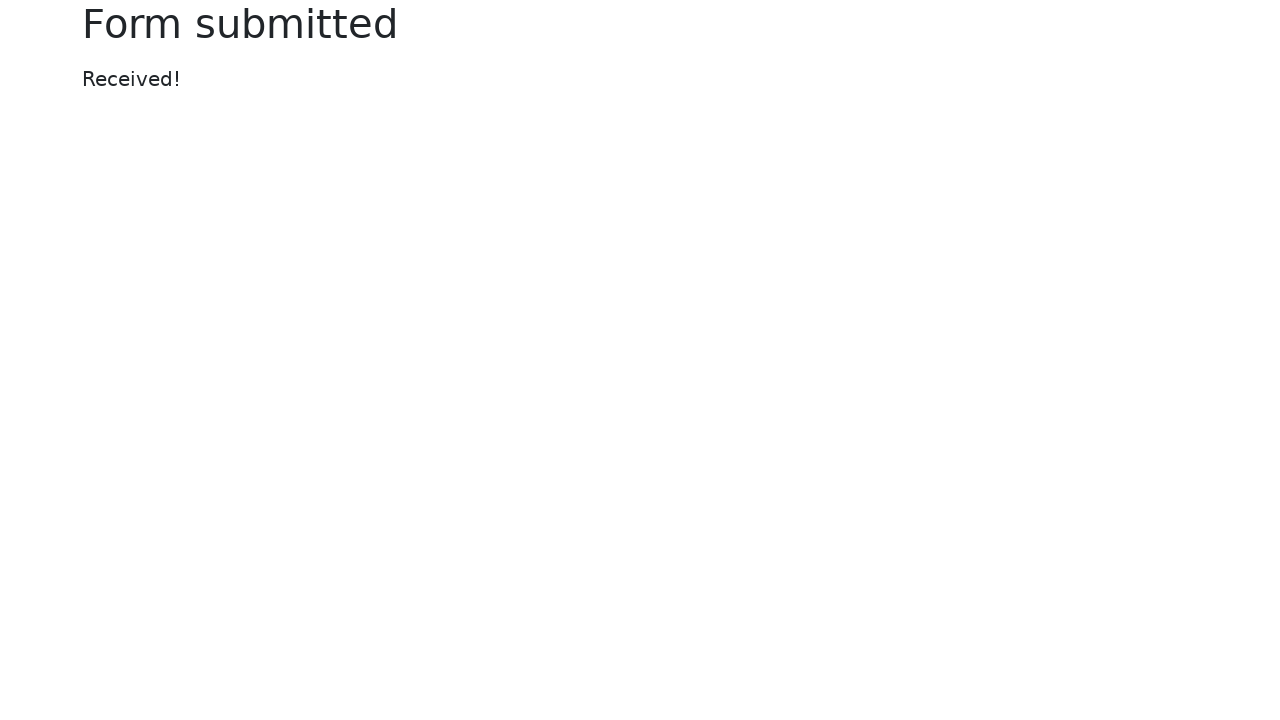

Confirmation message appeared
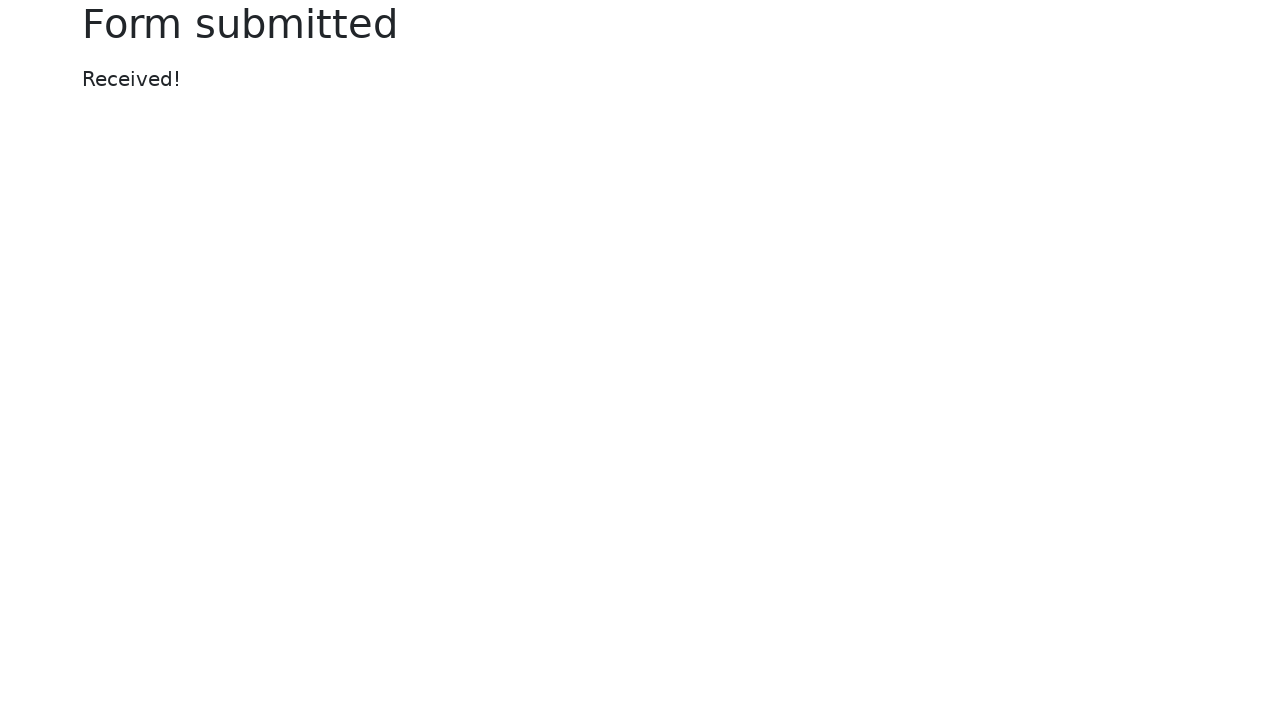

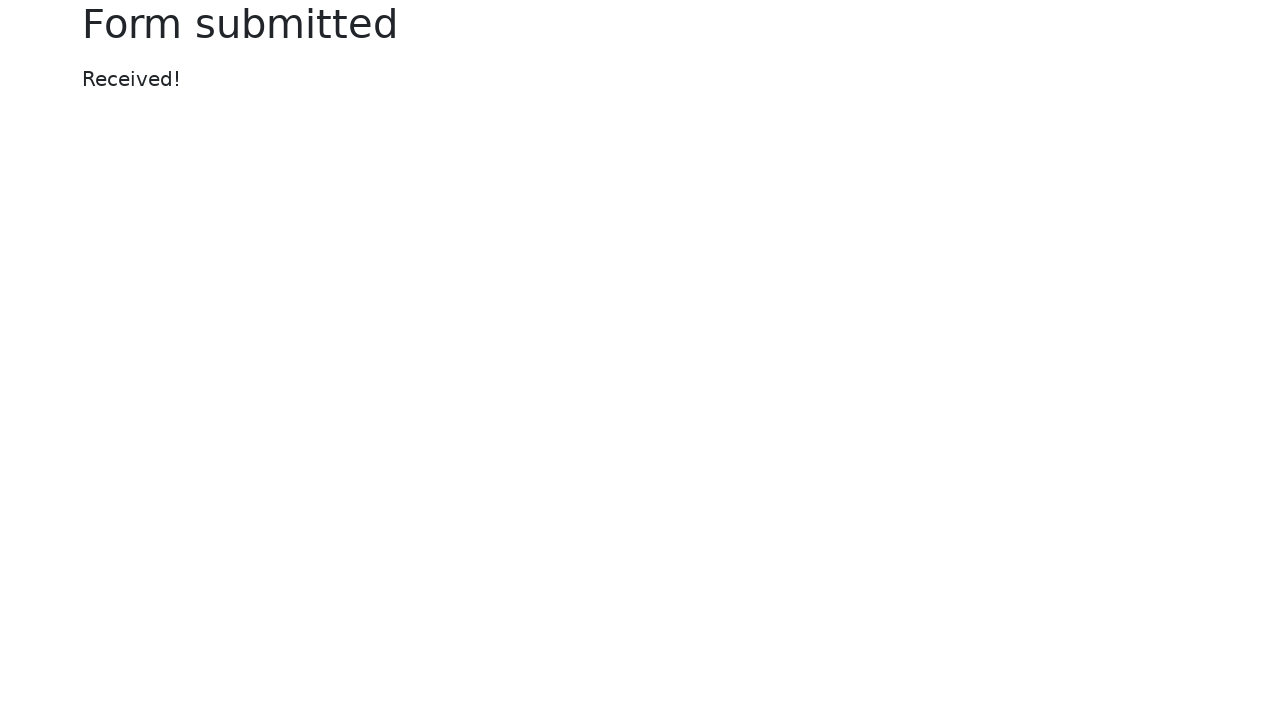